Tests autocomplete dropdown functionality by typing partial text, selecting a specific option from the suggestions, and verifying the selection

Starting URL: https://rahulshettyacademy.com/dropdownsPractise/

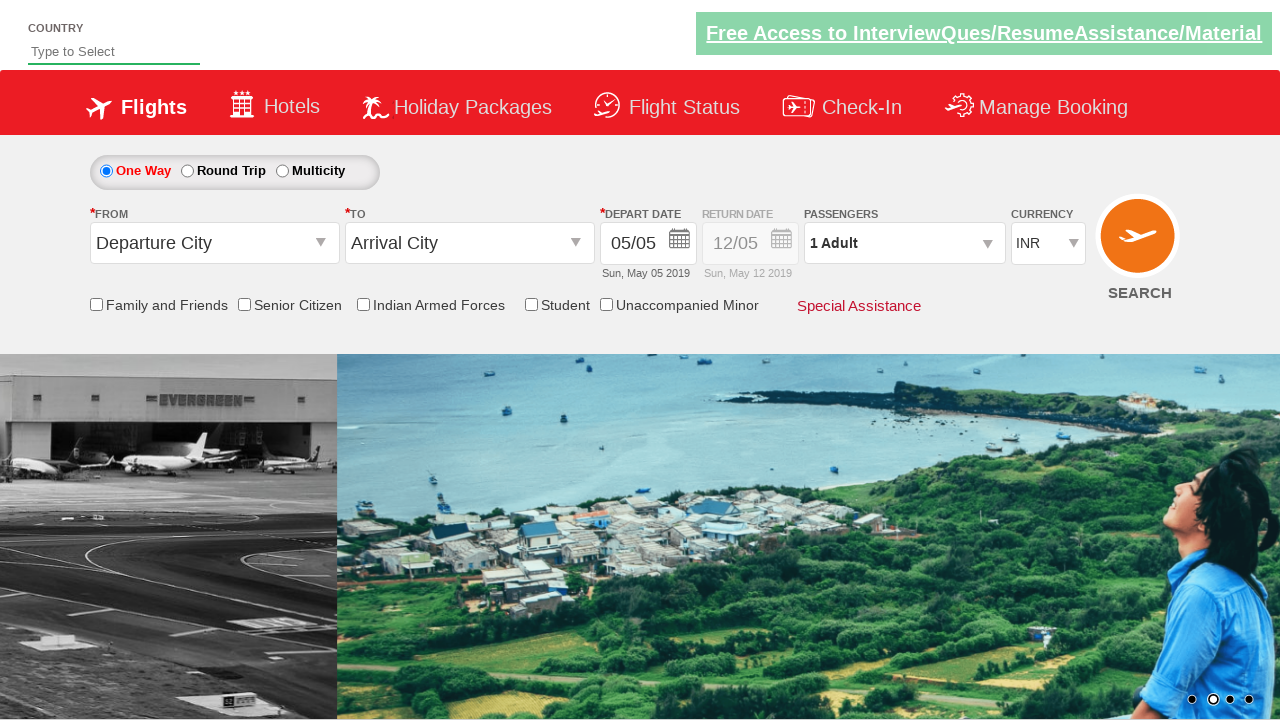

Typed 'aus' into autocomplete field on #autosuggest
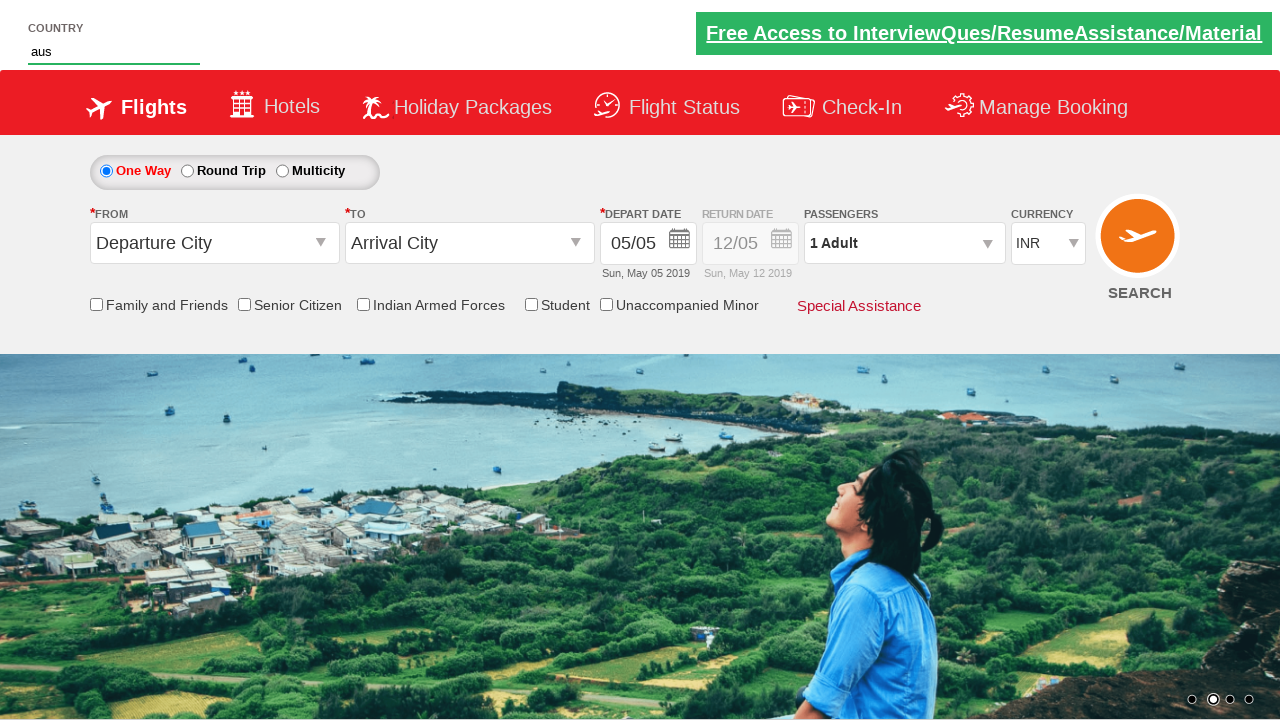

Autocomplete dropdown suggestions appeared
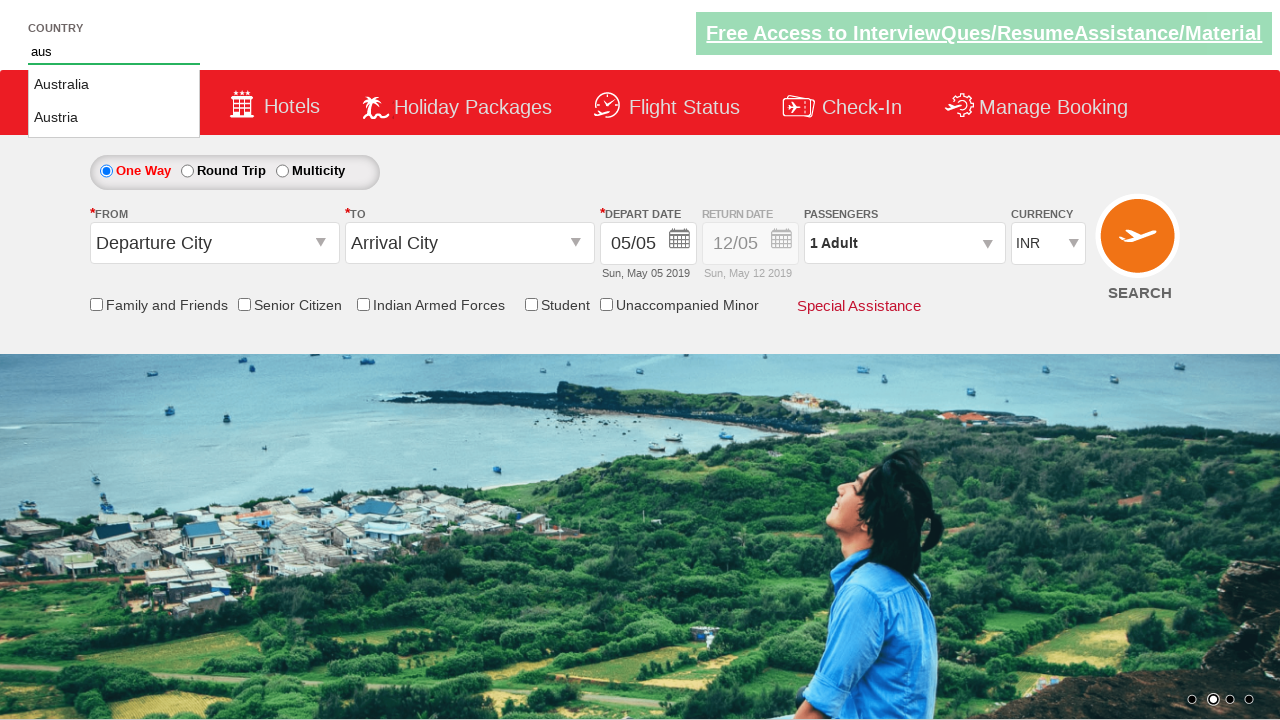

Retrieved all dropdown option elements
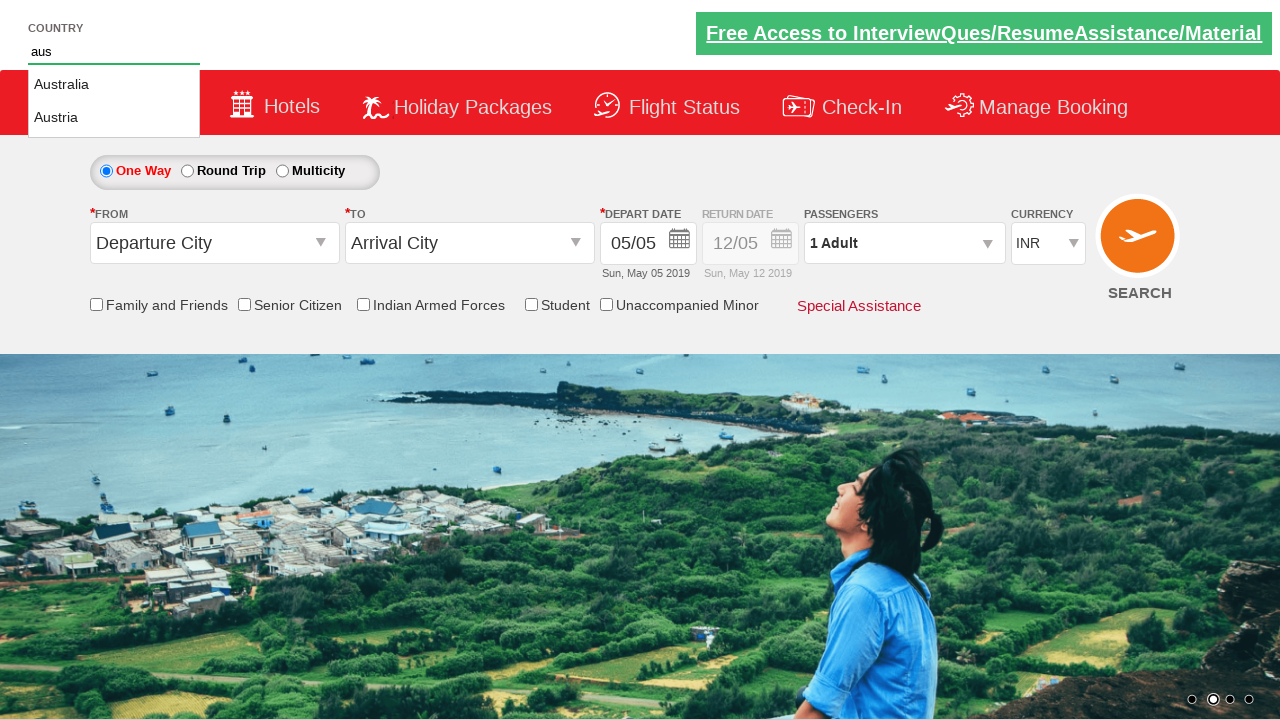

Clicked 'Austria' option from dropdown at (114, 118) on li.ui-menu-item a >> nth=1
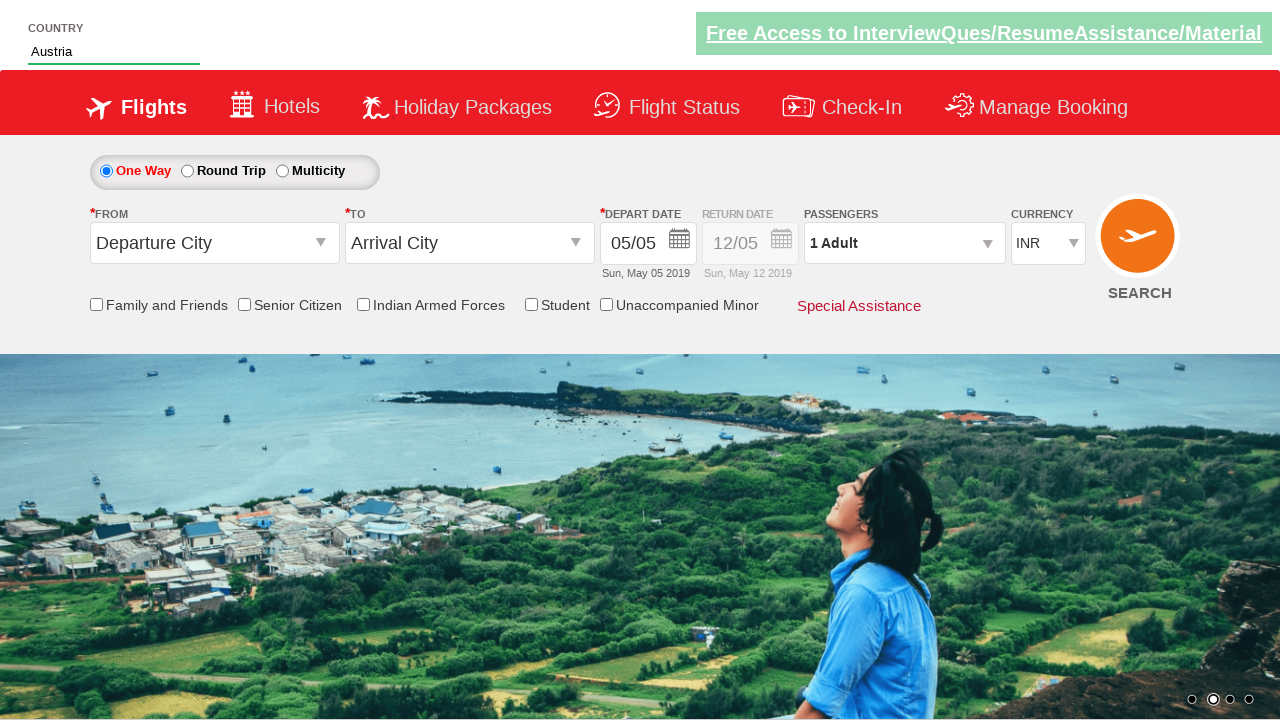

Retrieved selected value from autocomplete field
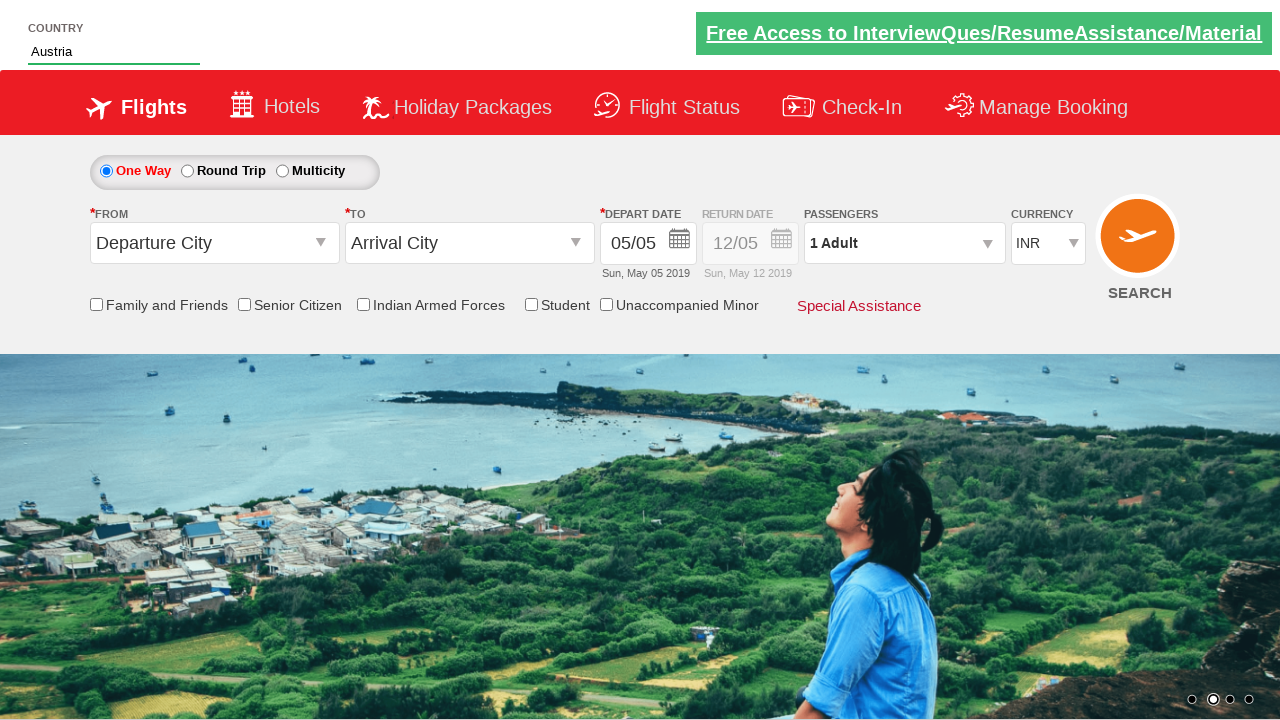

Verified that 'Austria' was successfully selected
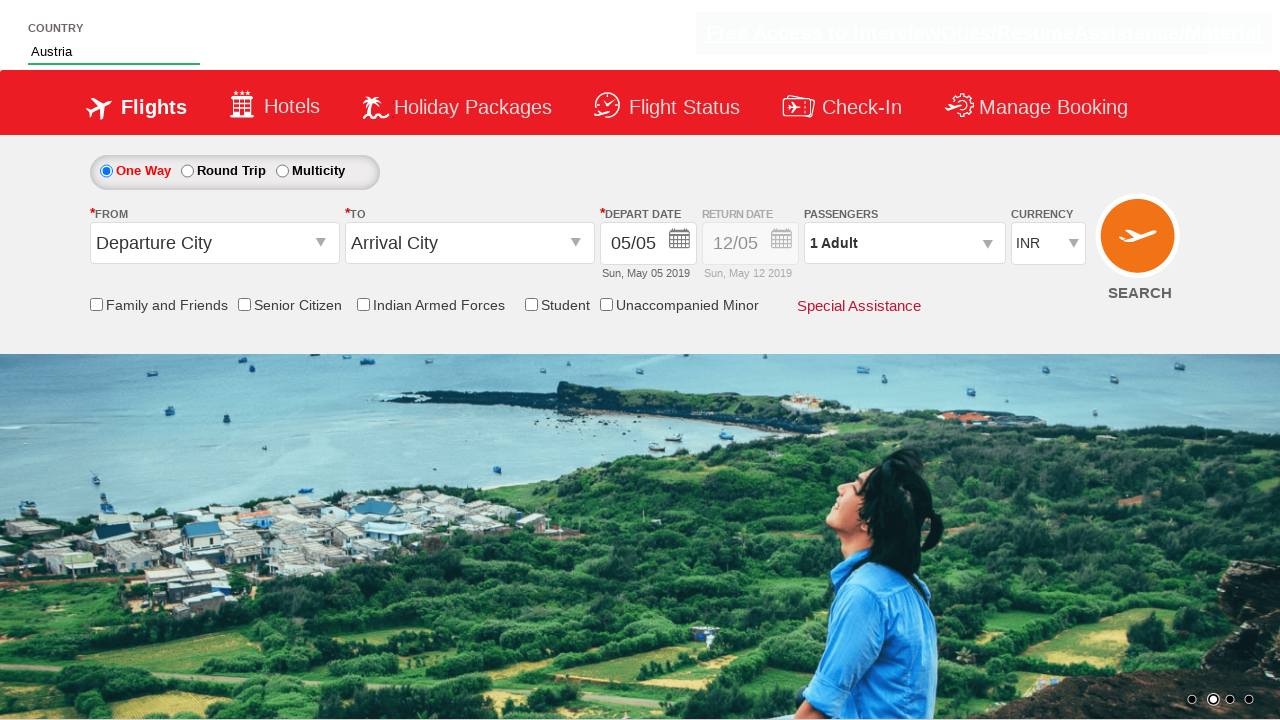

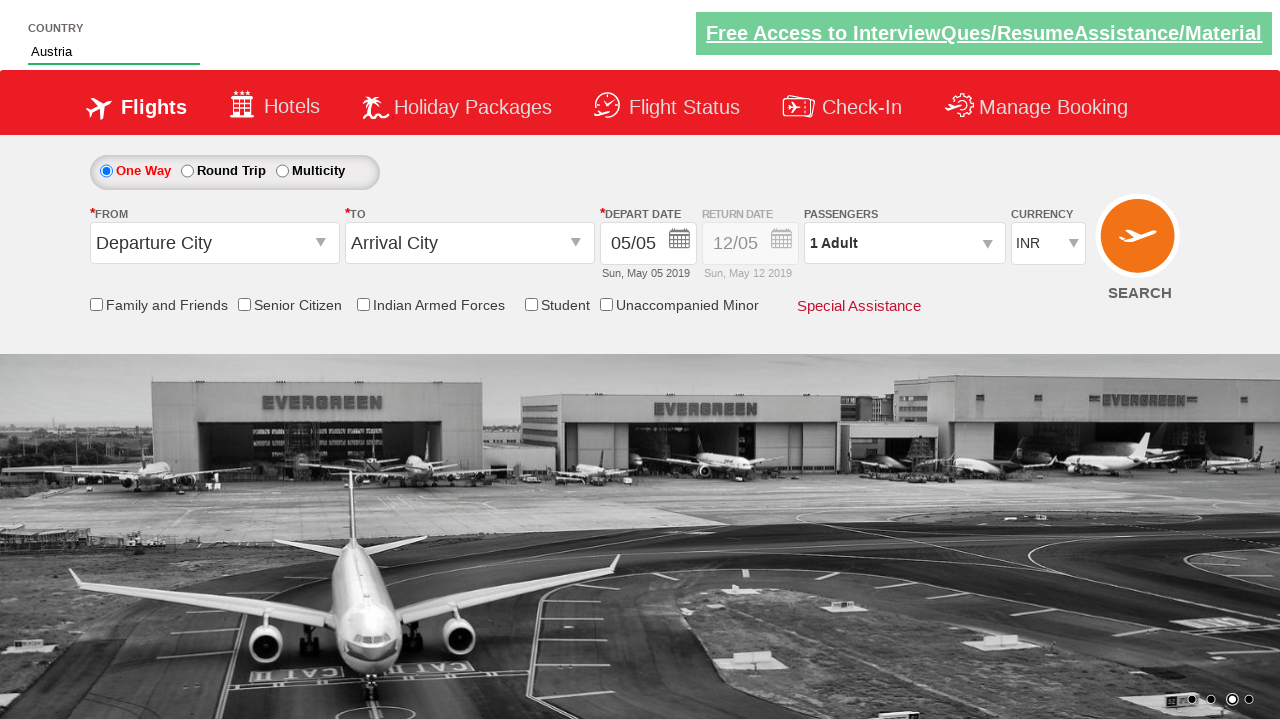